Opens the Shafa.ua website and maximizes the browser window to verify the site loads correctly.

Starting URL: https://shafa.ua/

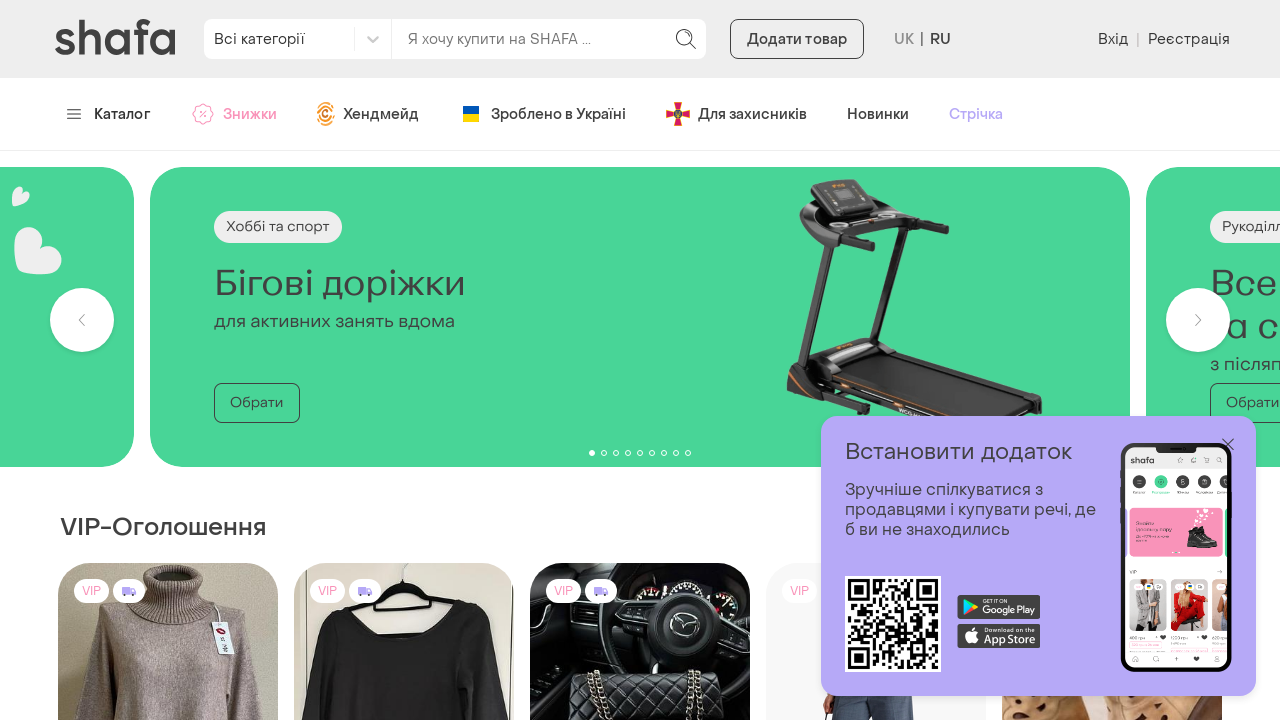

Set viewport size to 1920x1080 to maximize browser window
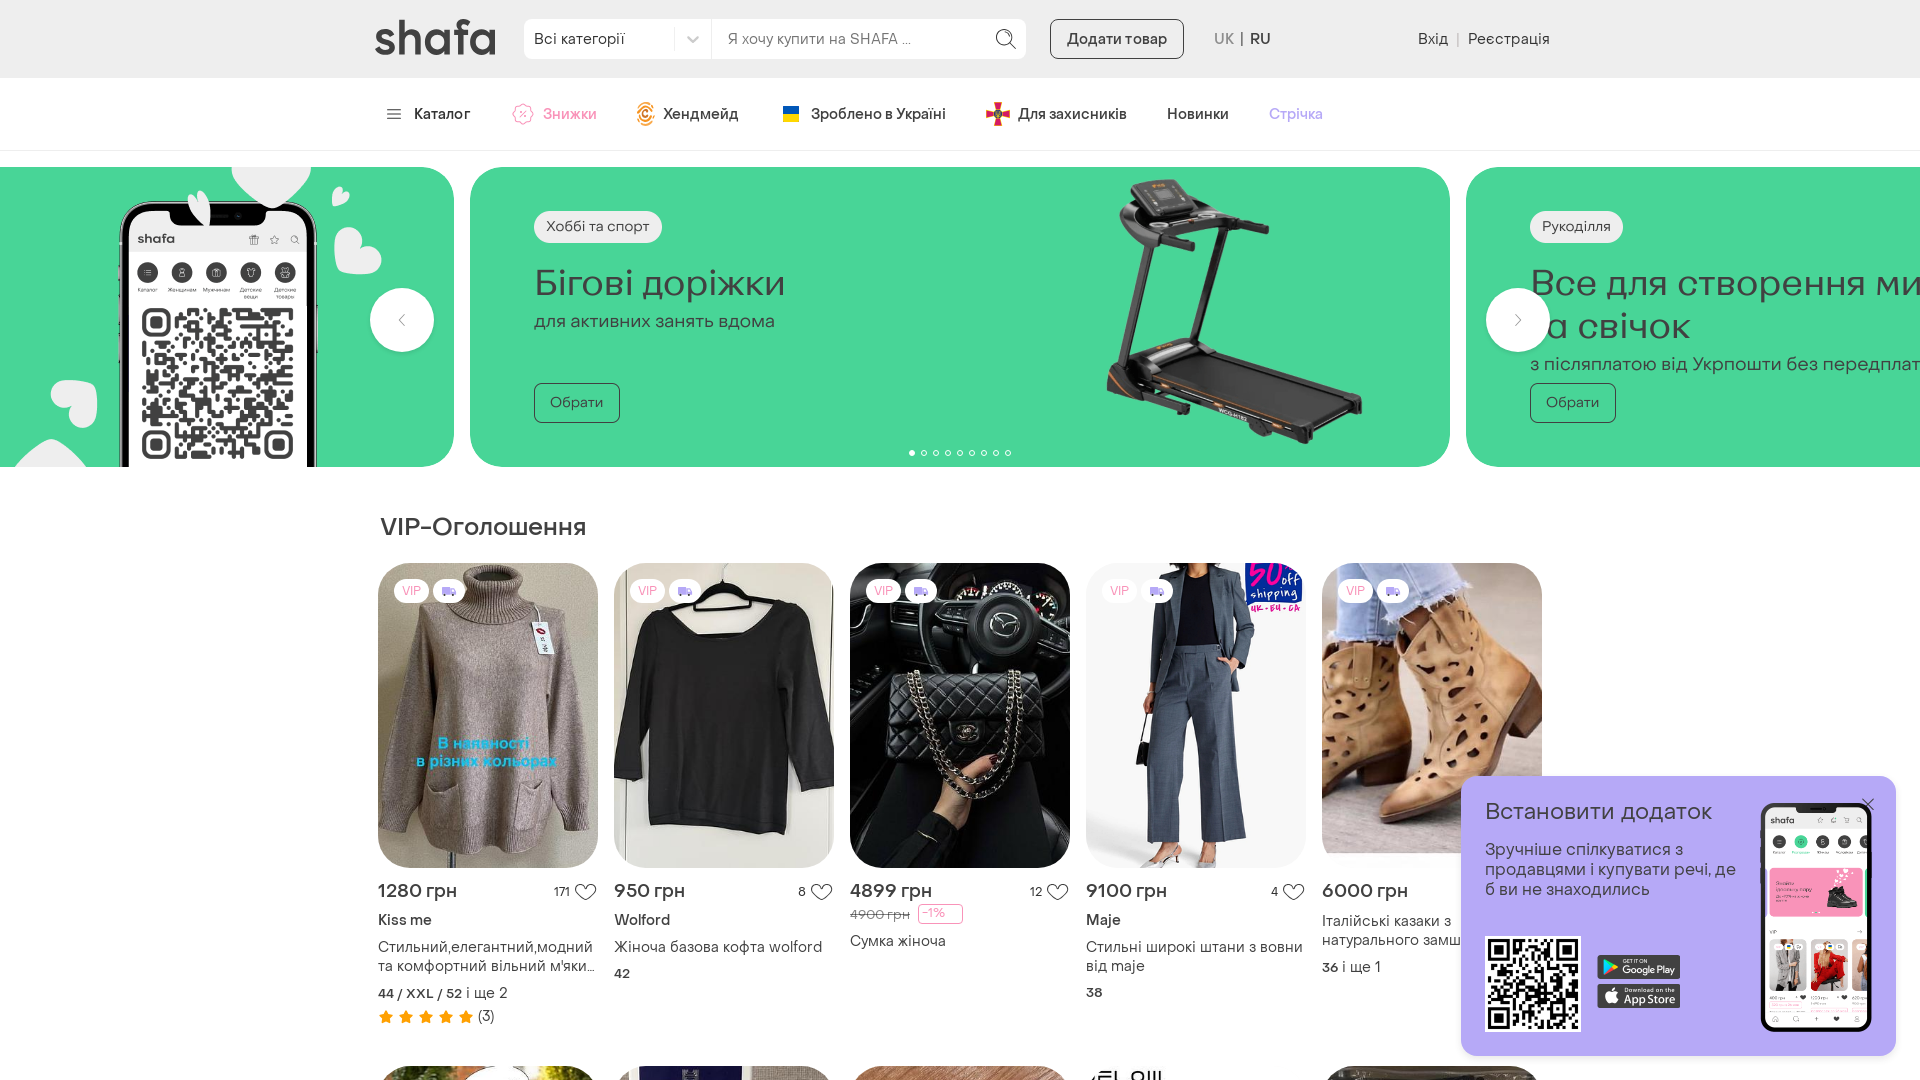

Waited for page to load - DOM content loaded
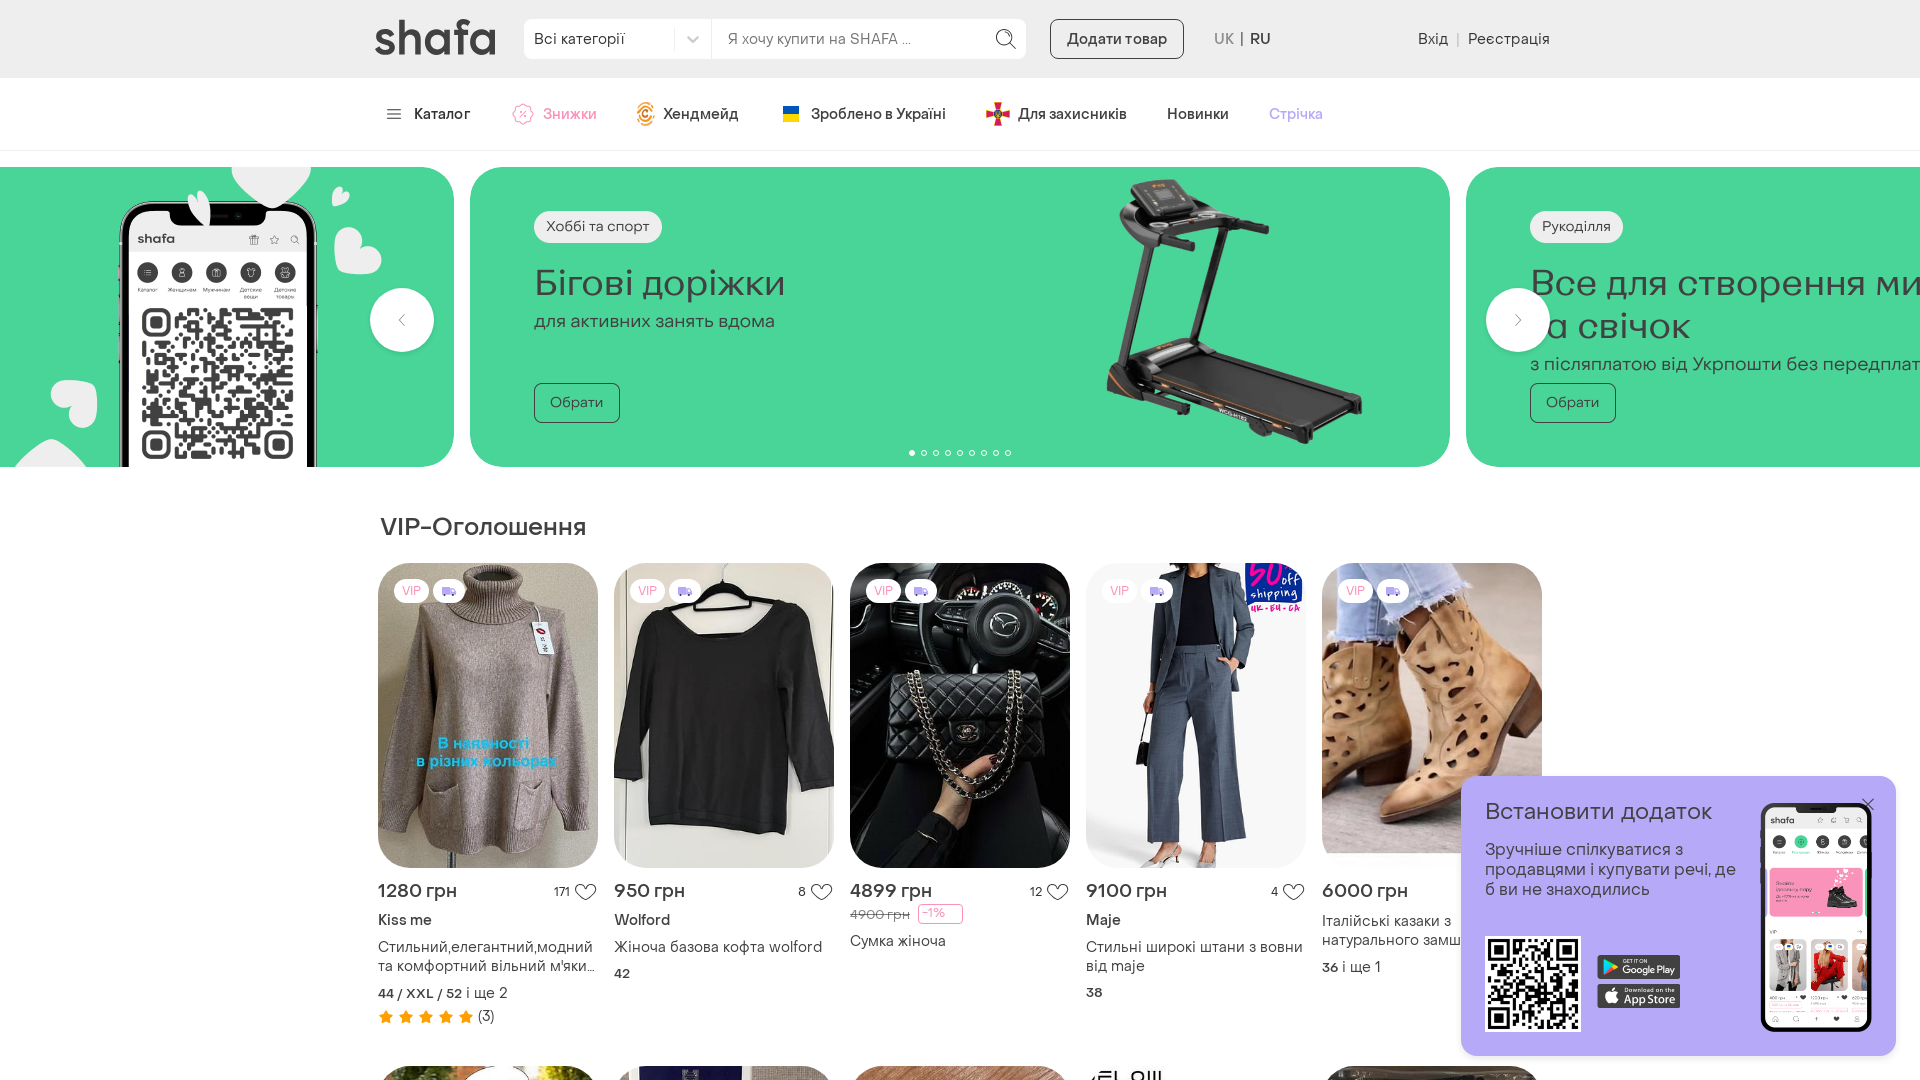

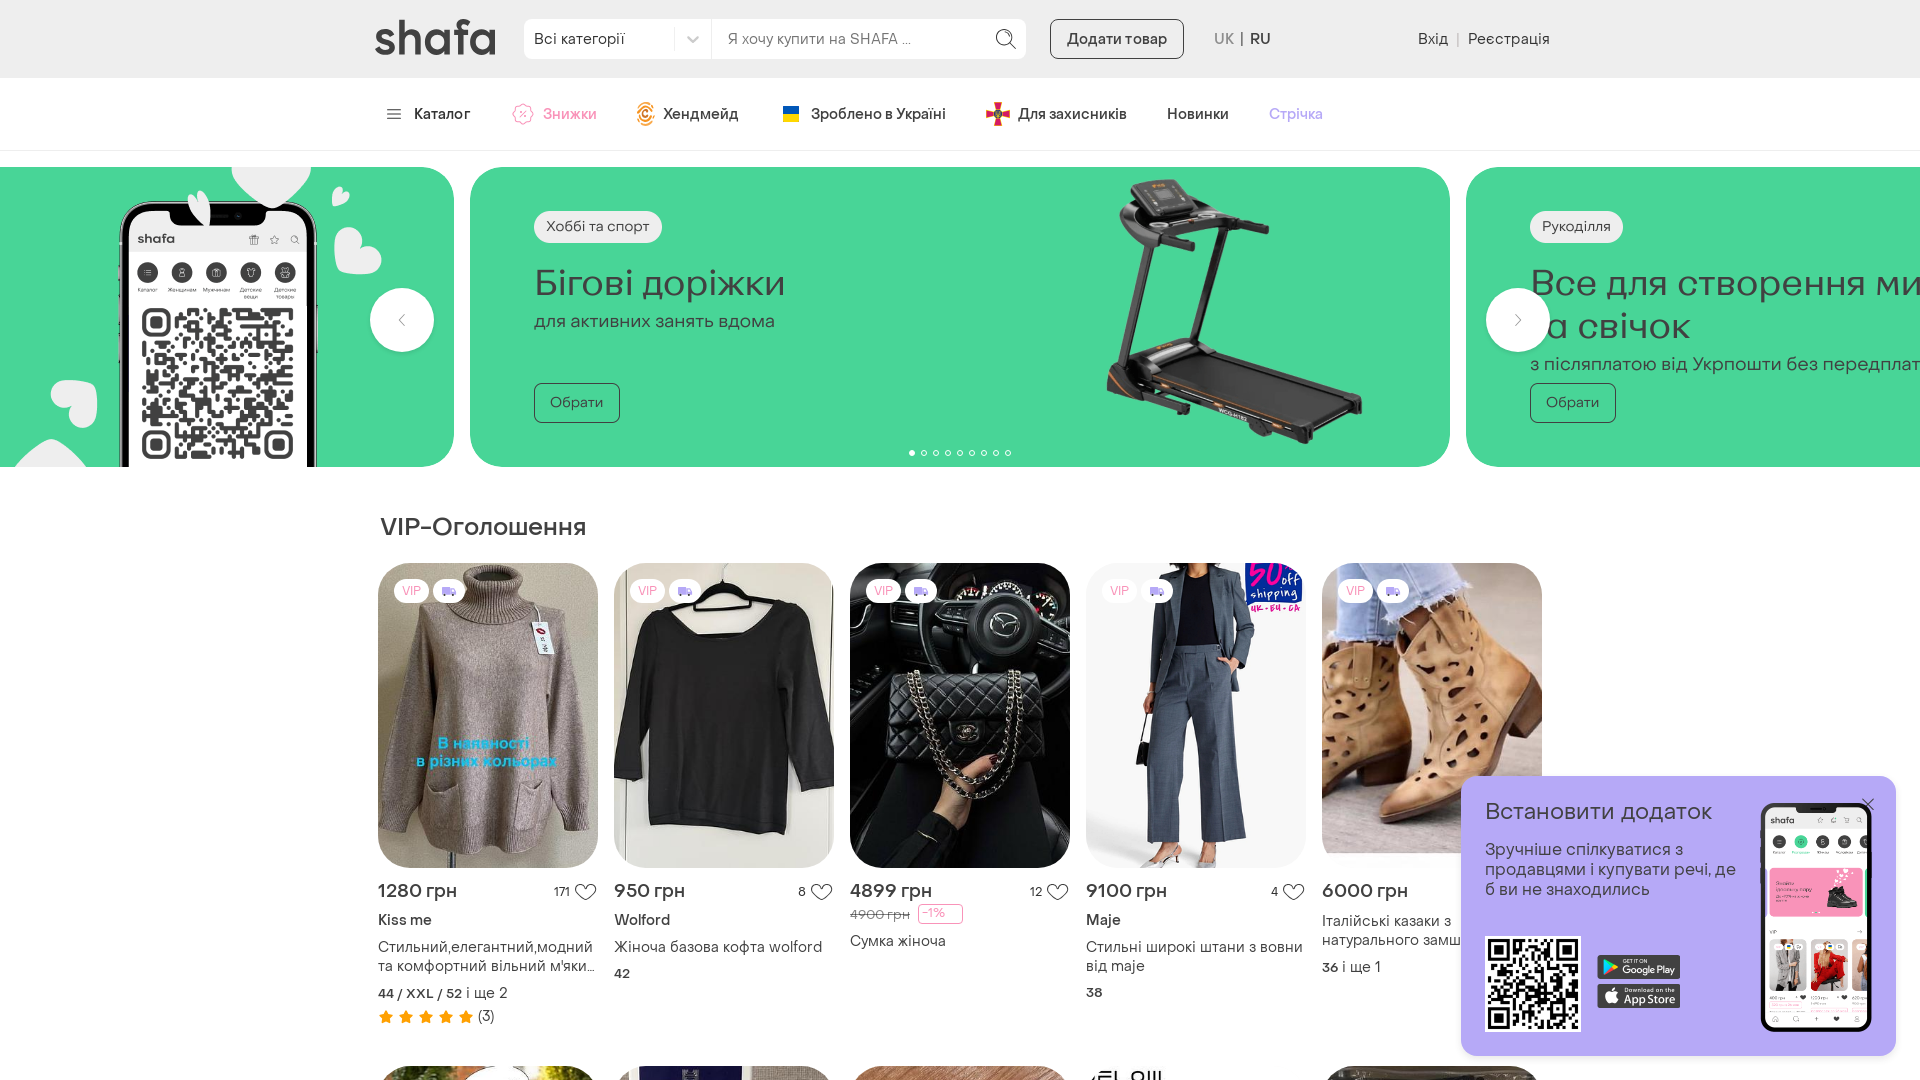